Tests select dropdown functionality by selecting options using different methods (by index)

Starting URL: http://sahitest.com/demo/selectTest.htm

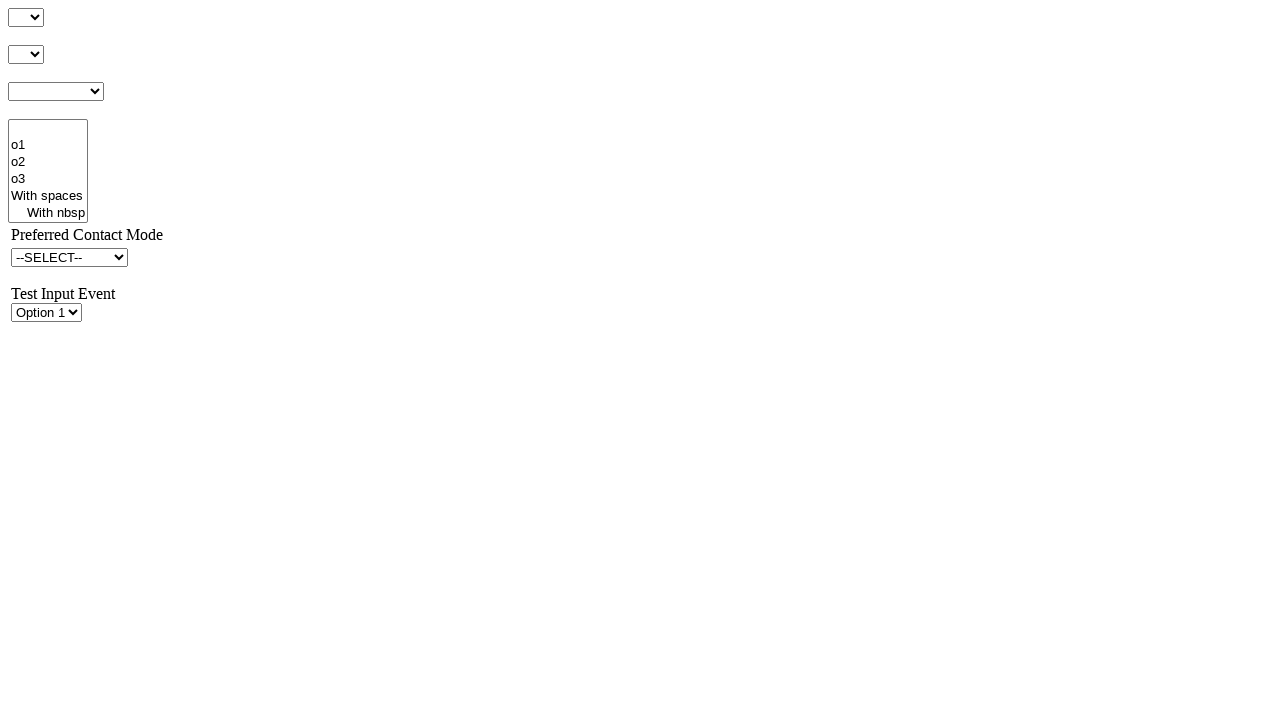

Located the first select dropdown element with id 's1Id'
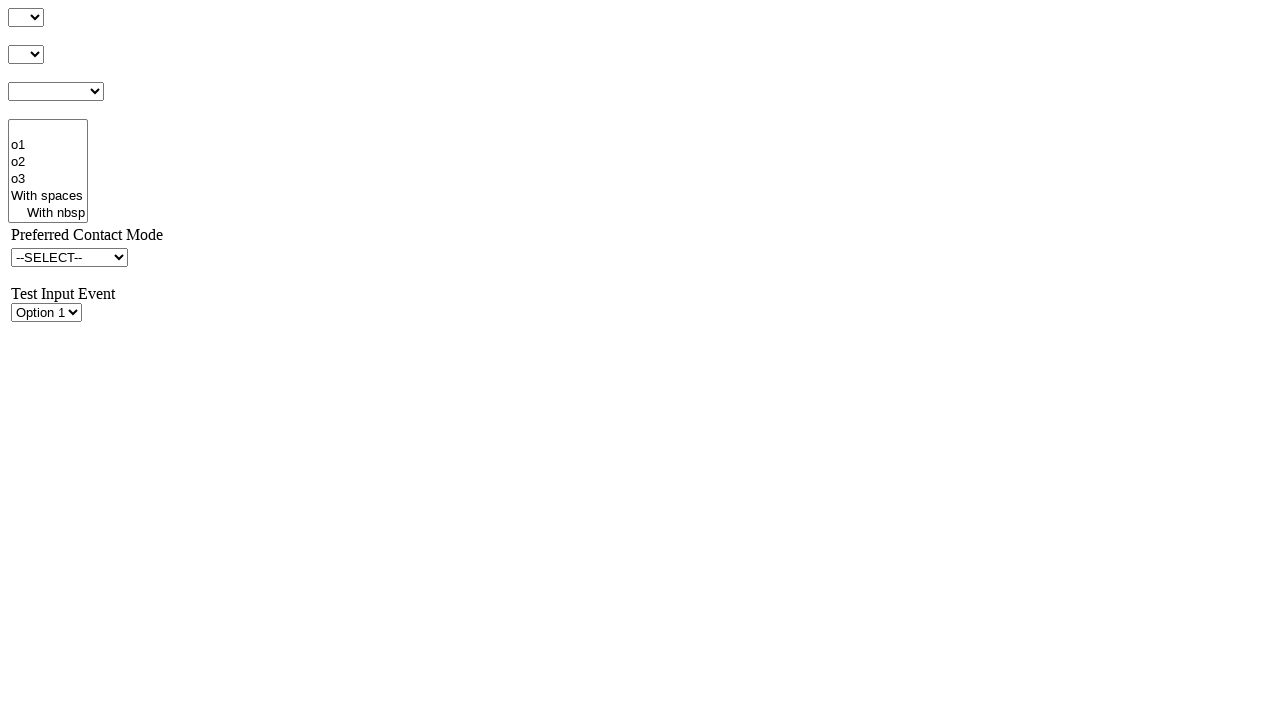

Selected option at index 2 (3rd option) from the dropdown on #s1Id
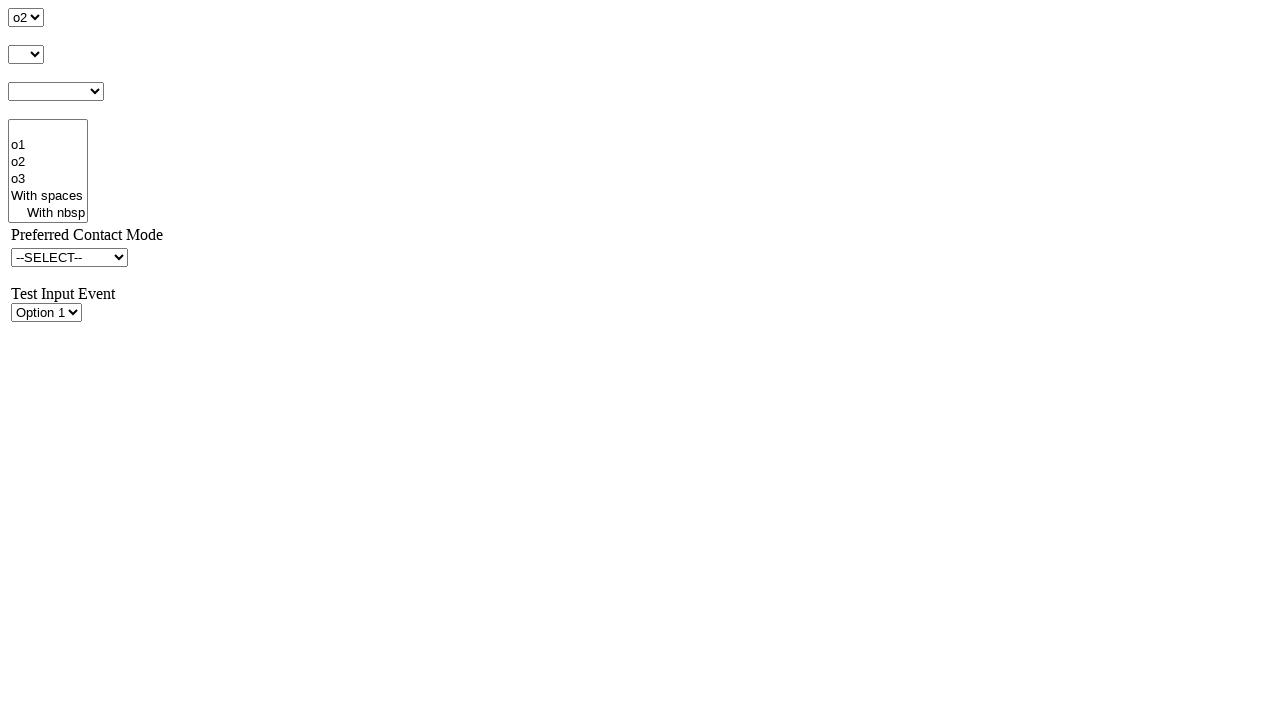

Waited 1000ms to observe the selection
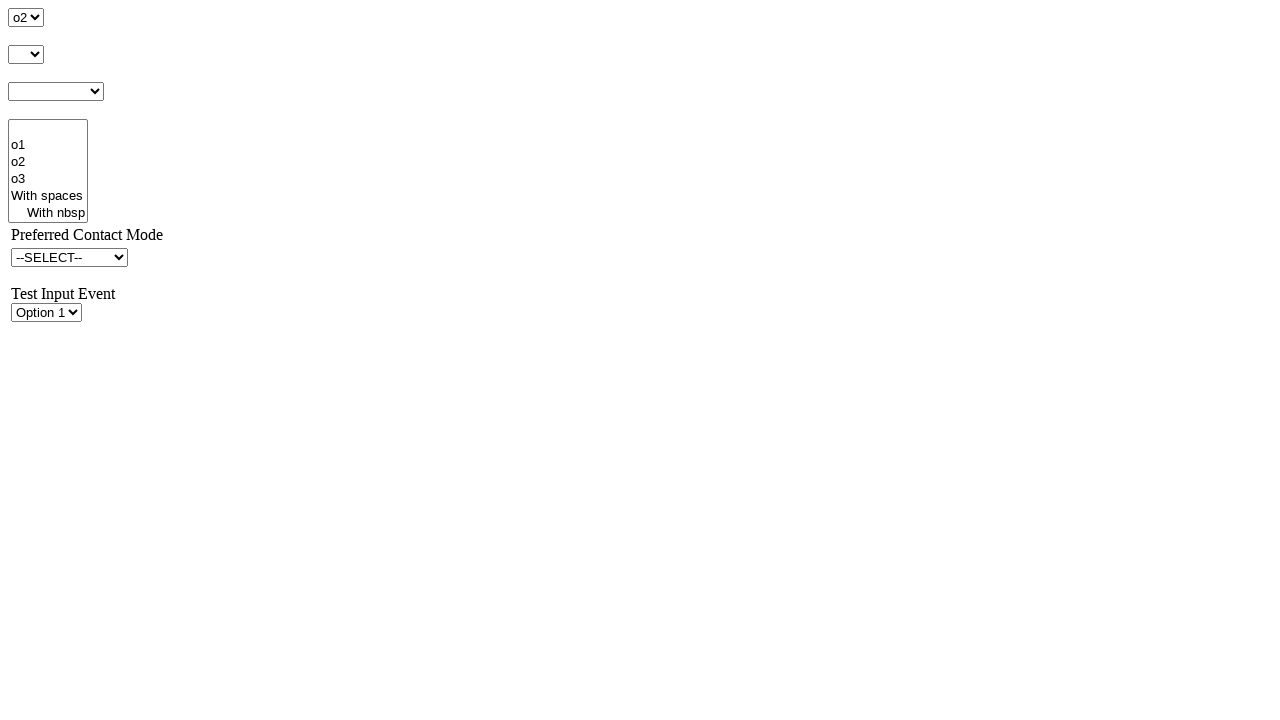

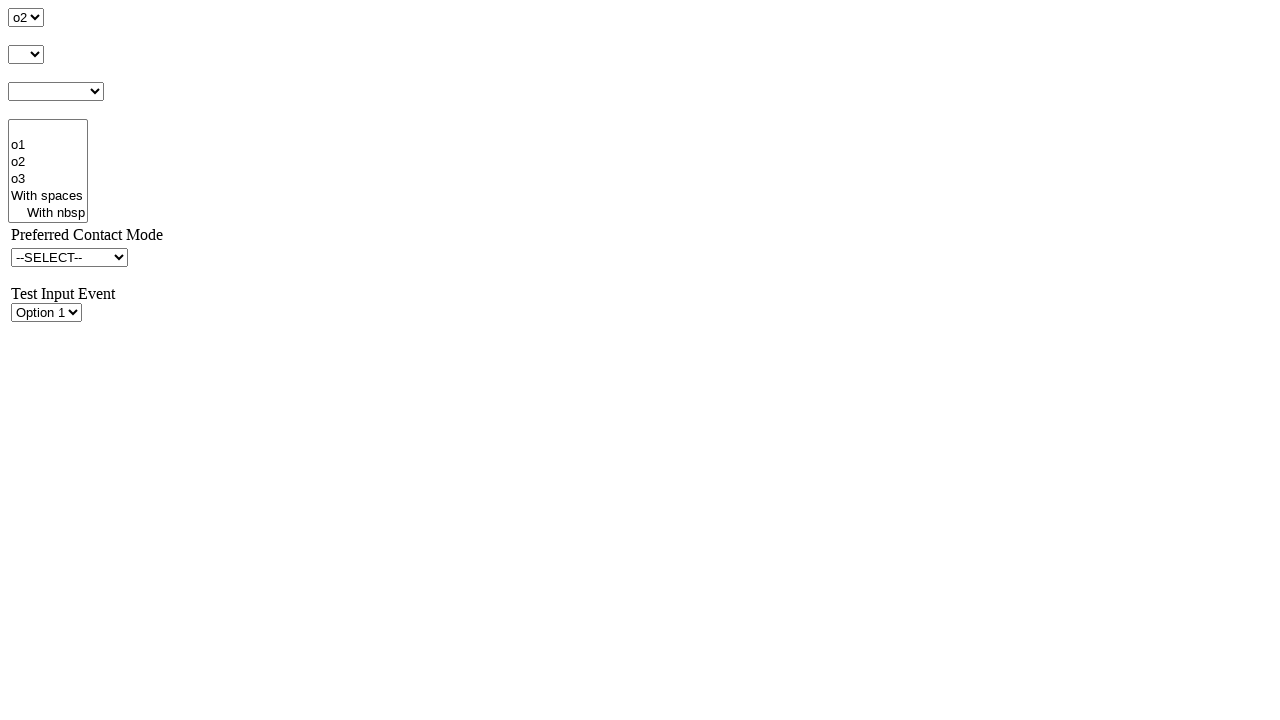